Verifies that a specific value exists in a dropdown

Starting URL: https://testautomationpractice.blogspot.com/

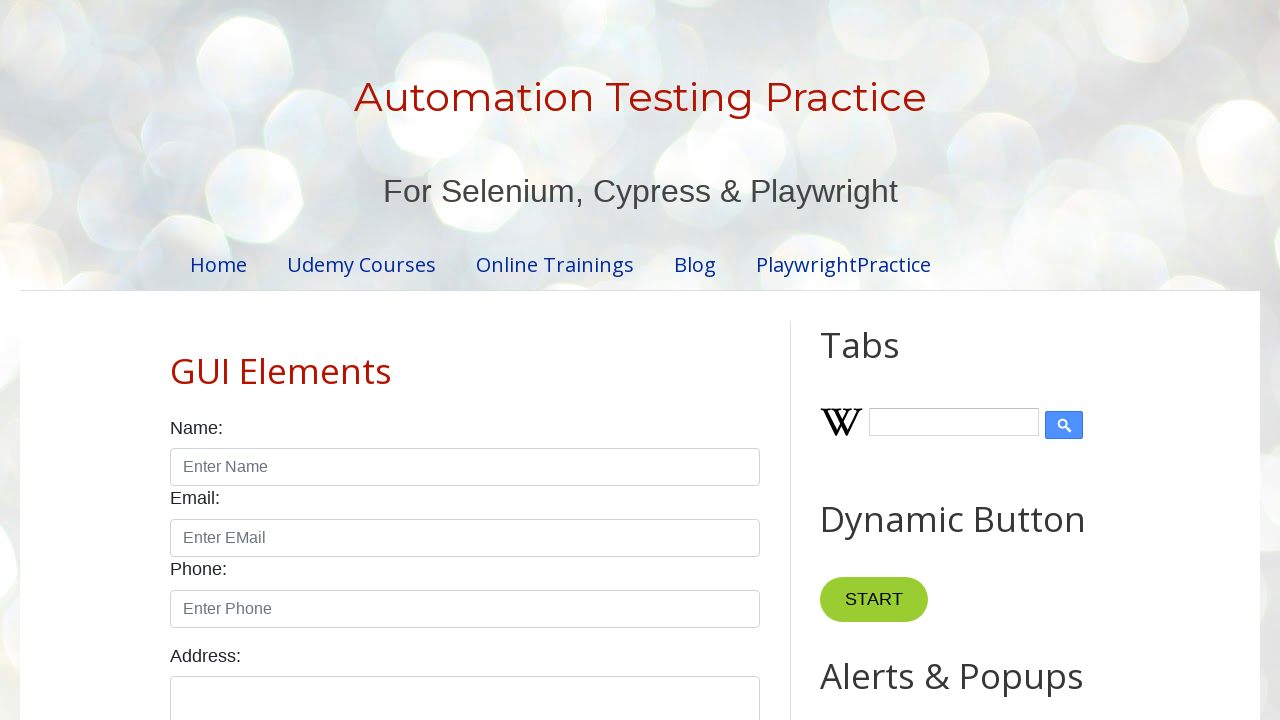

Navigated to test automation practice website
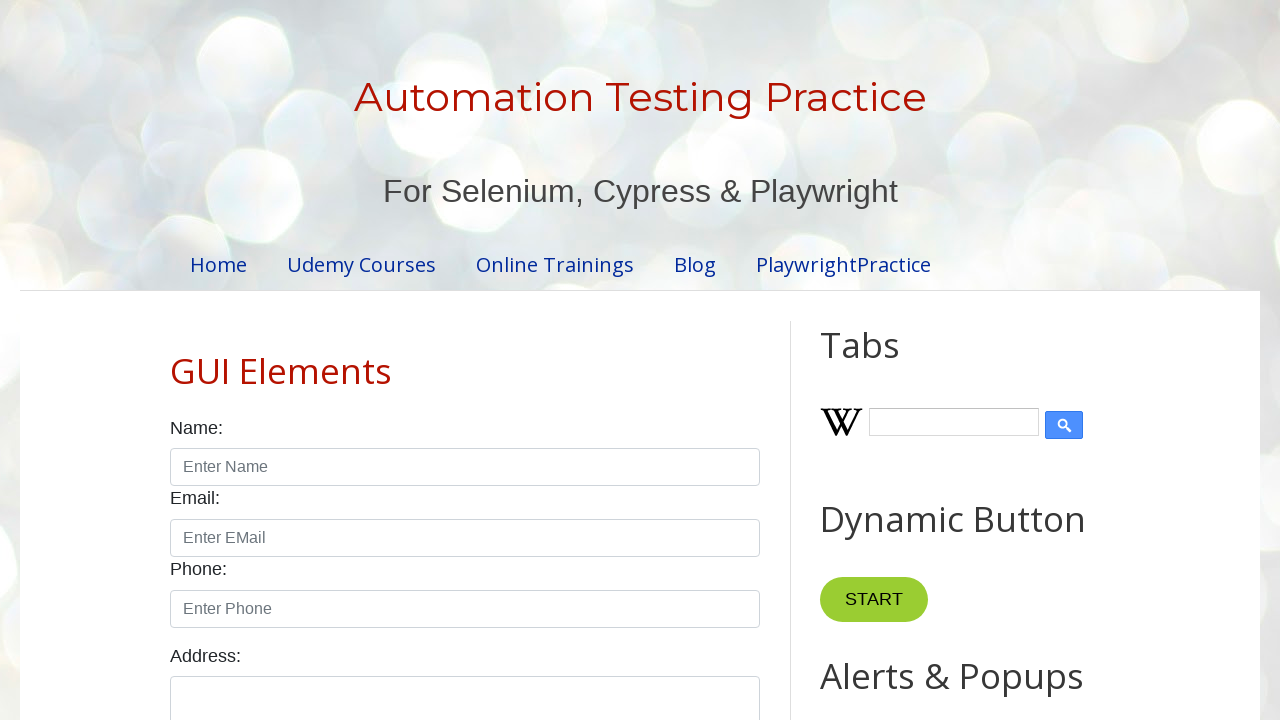

Verified that 'India' value exists in country dropdown
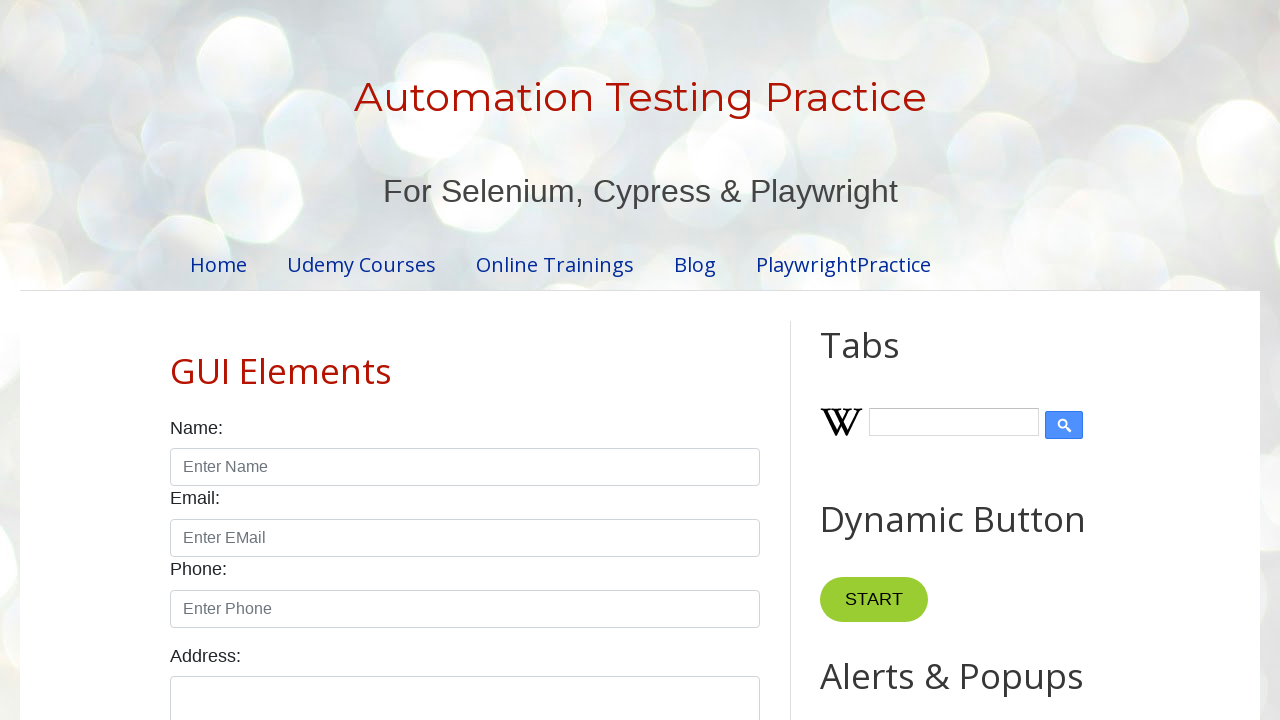

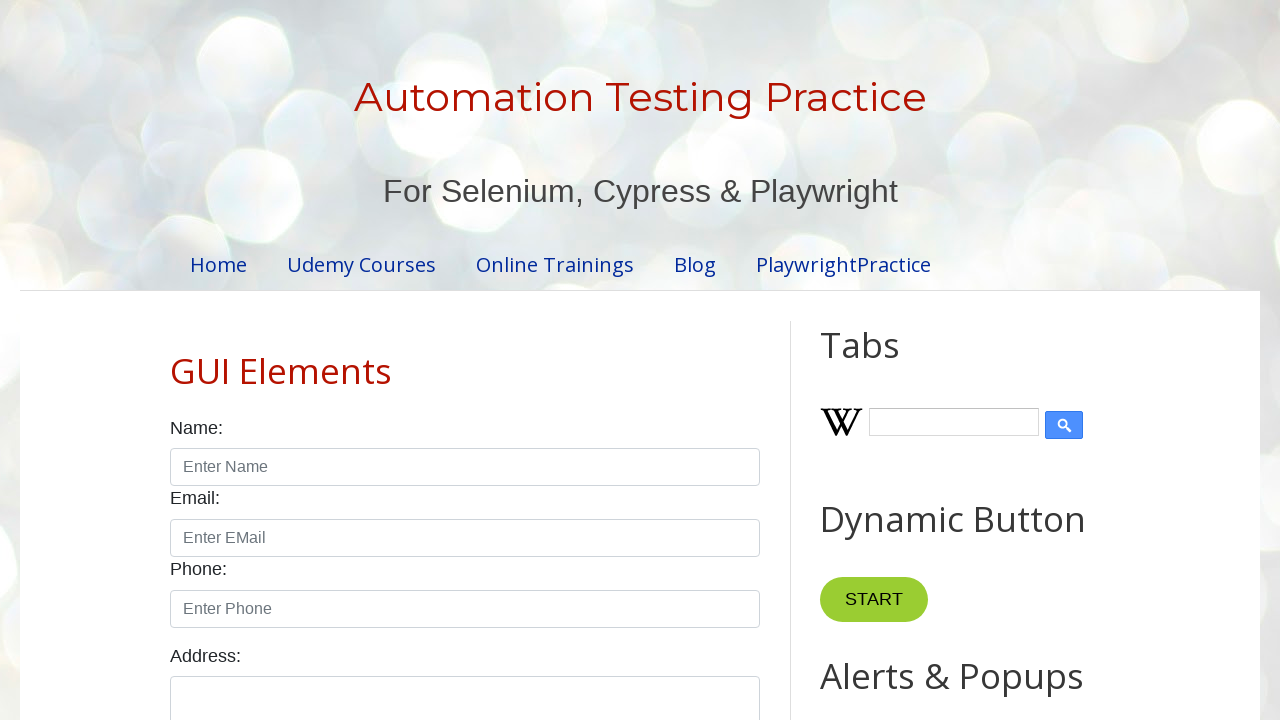